Tests various UI validation scenarios including element visibility/hidden states, JavaScript dialog handling, mouse hover actions, and iframe interactions on a practice automation page.

Starting URL: https://rahulshettyacademy.com/AutomationPractice/

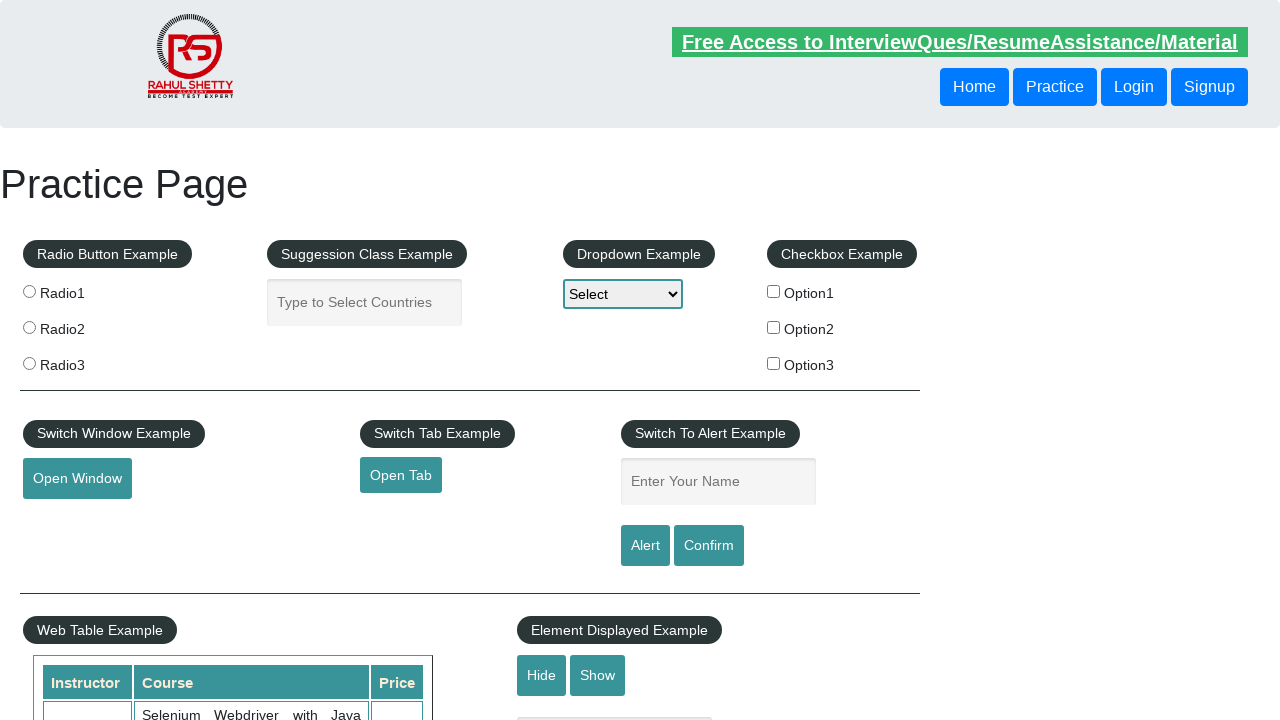

Verified that displayed-text element is visible
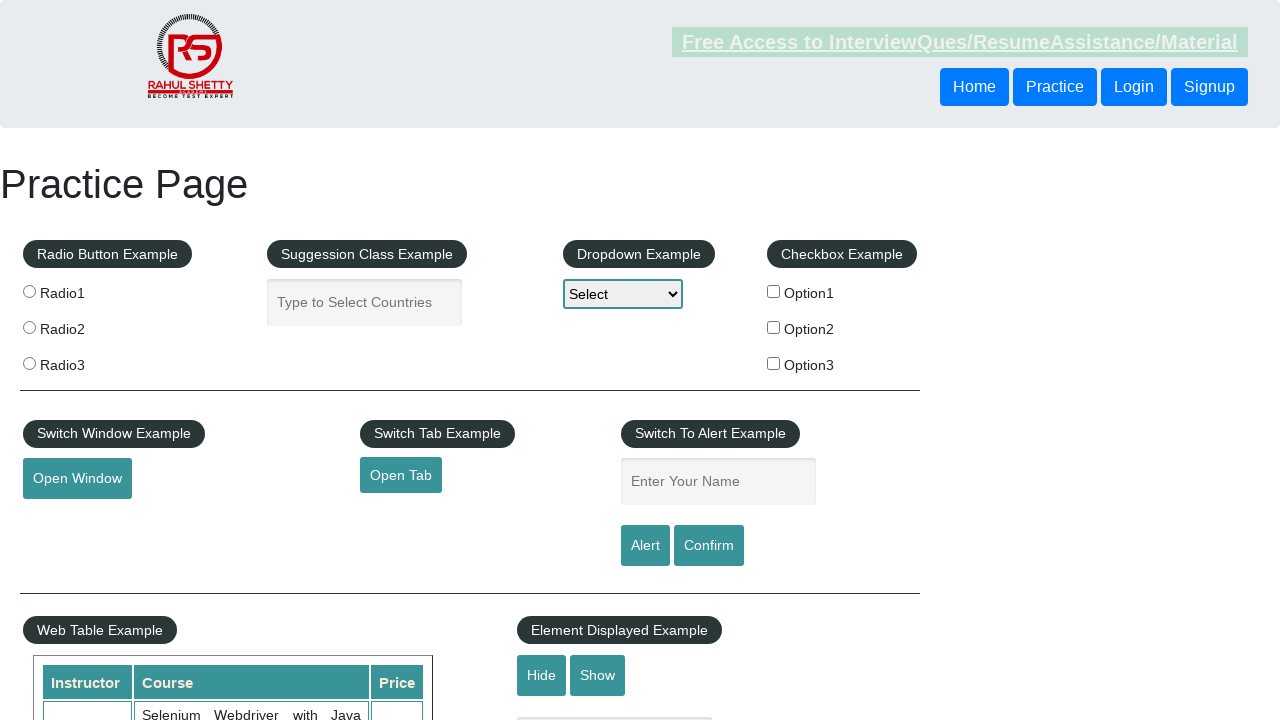

Clicked hide-textbox button at (542, 675) on #hide-textbox
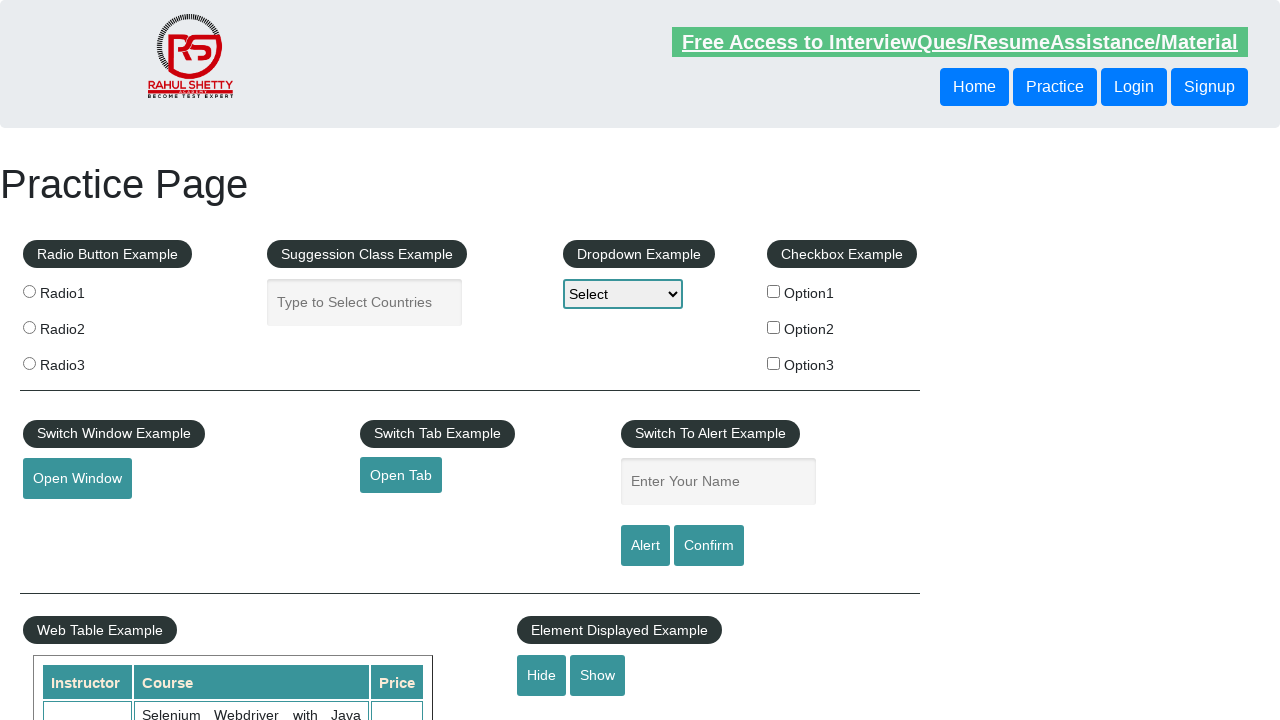

Verified that displayed-text element is now hidden
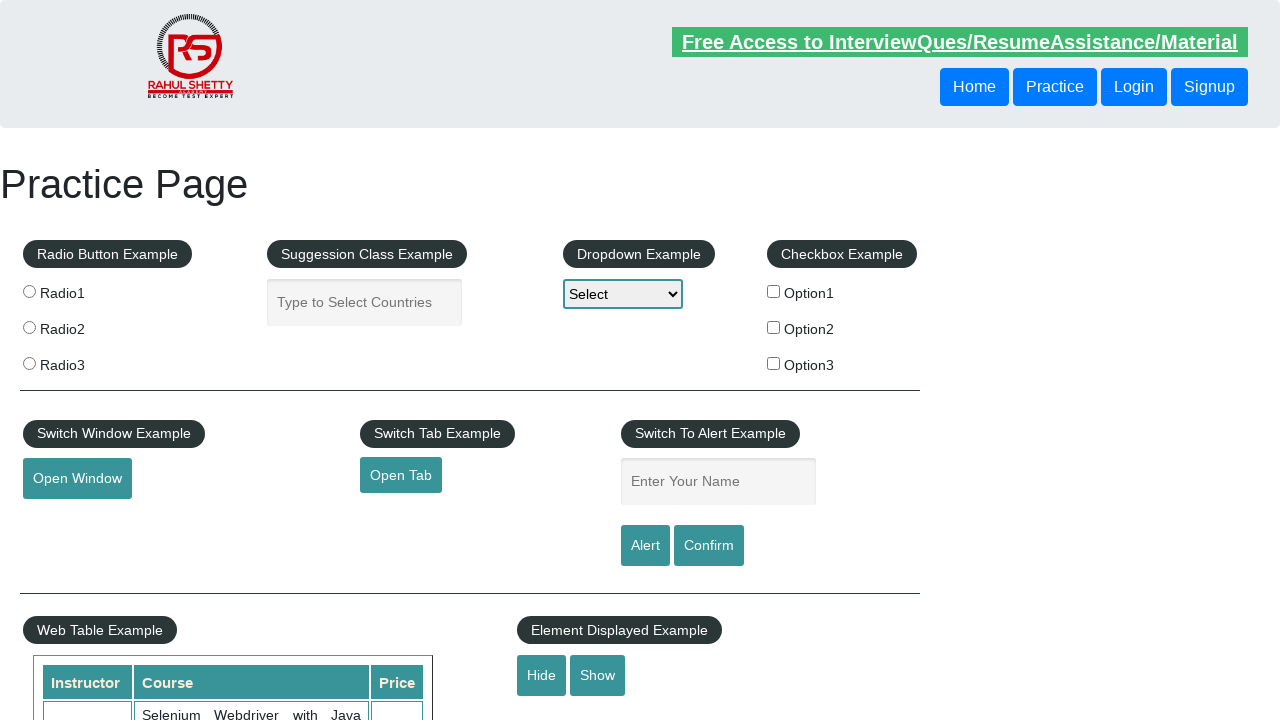

Set up dialog handler to accept JavaScript alerts/confirms
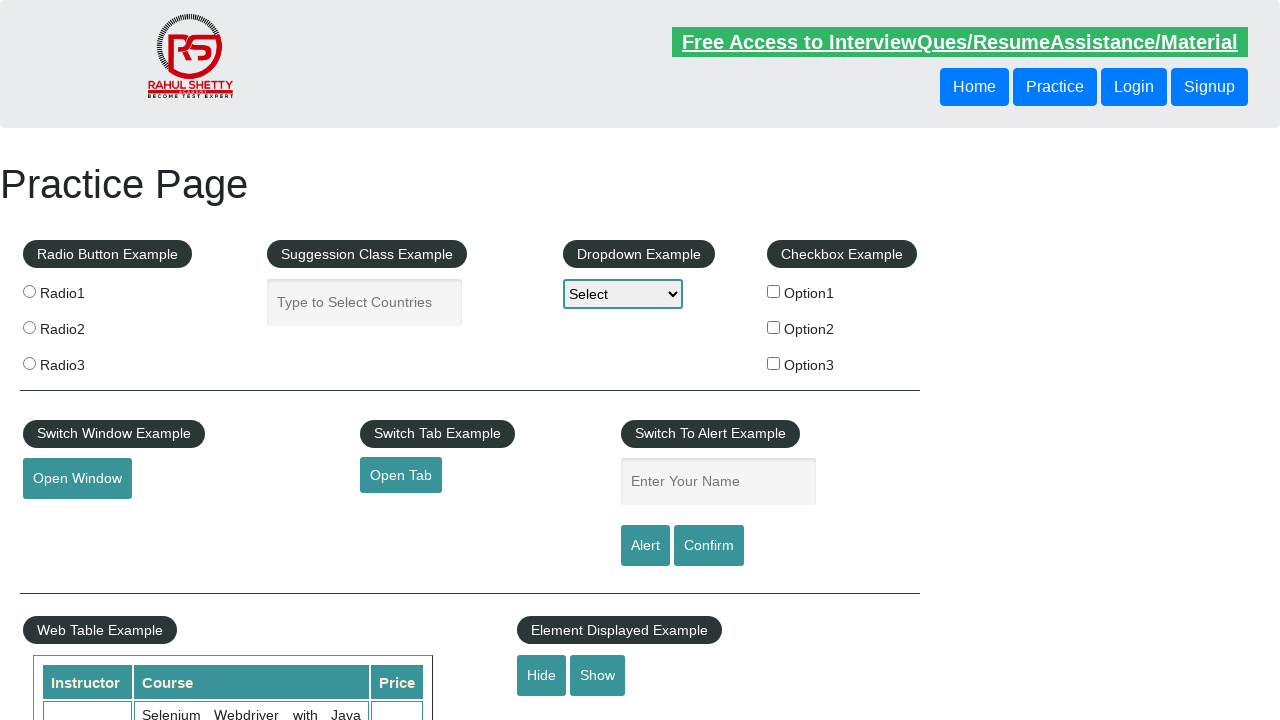

Clicked confirm button which triggered a JavaScript dialog at (709, 546) on #confirmbtn
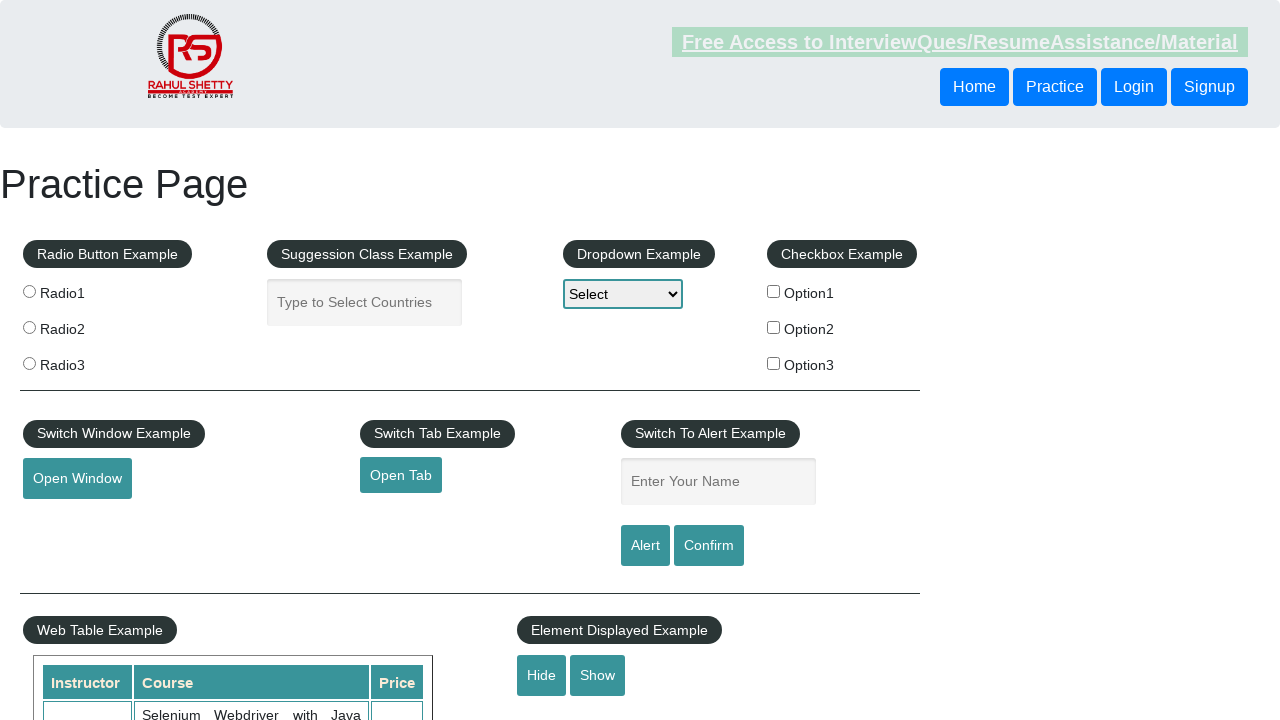

Hovered over the mouse hover element at (83, 361) on #mousehover
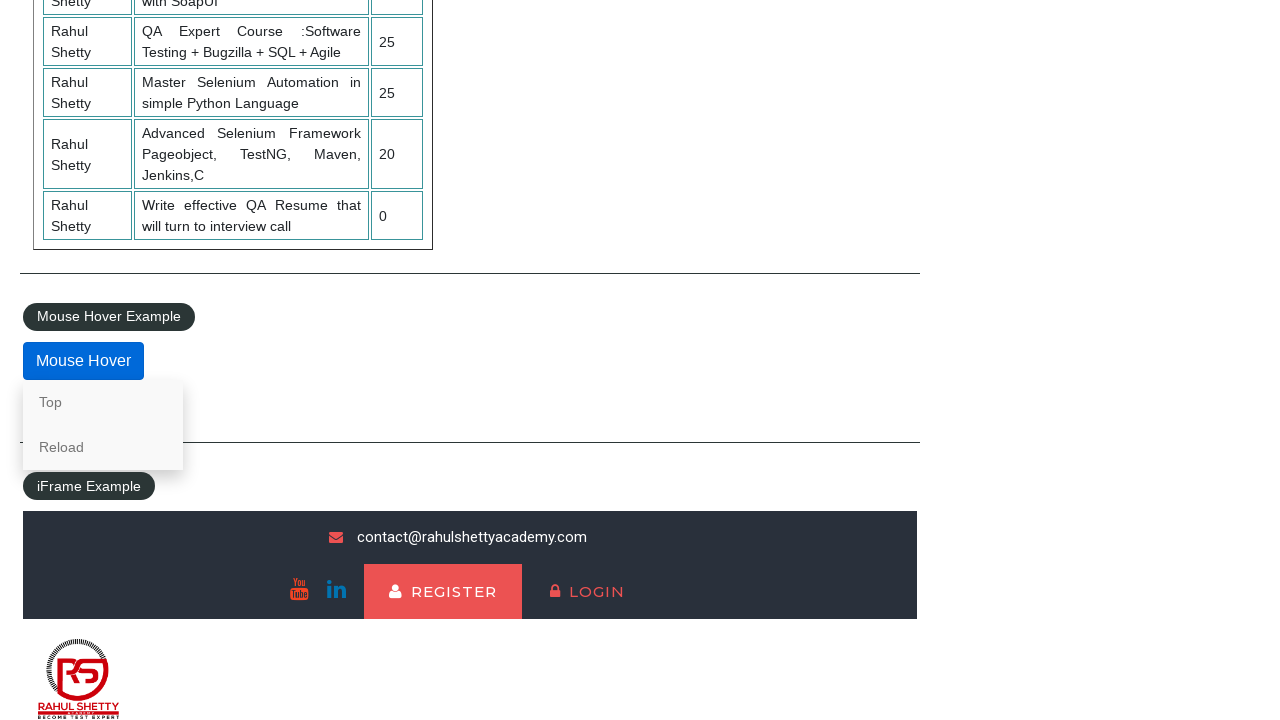

Located the courses iframe
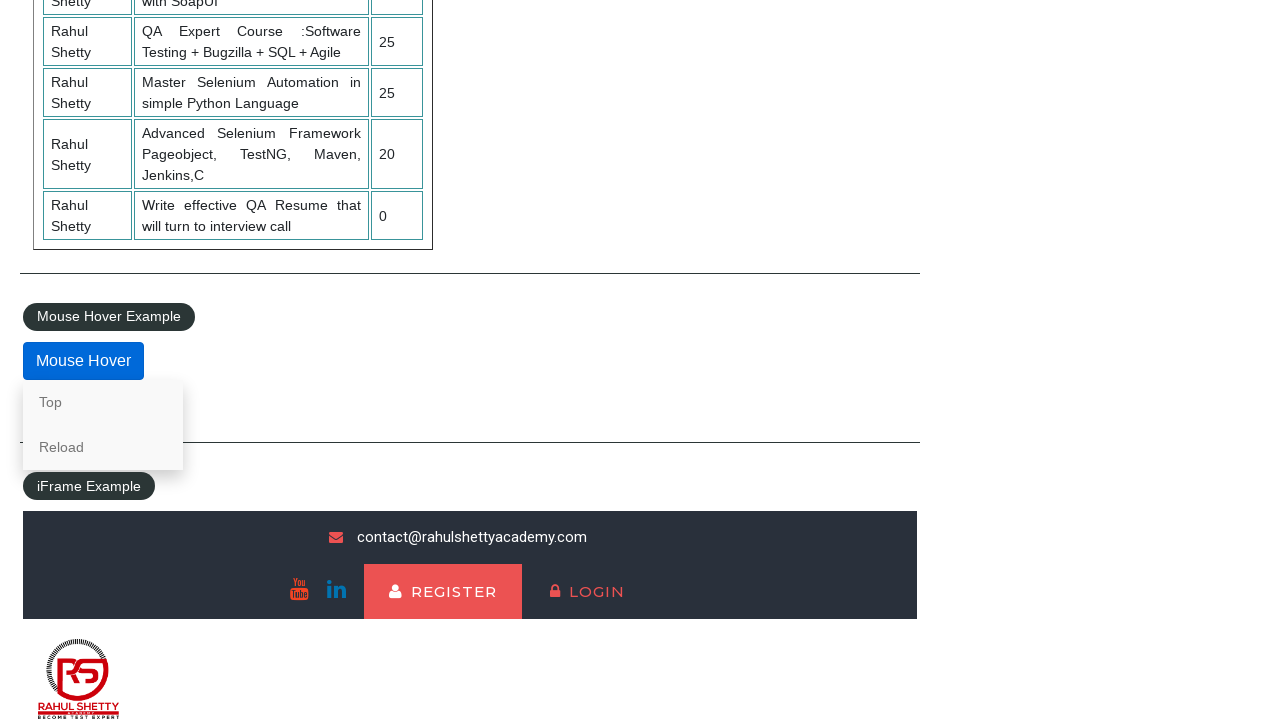

Clicked lifetime access link inside iframe at (307, 675) on #courses-iframe >> internal:control=enter-frame >> li a[href*='lifetime-access']
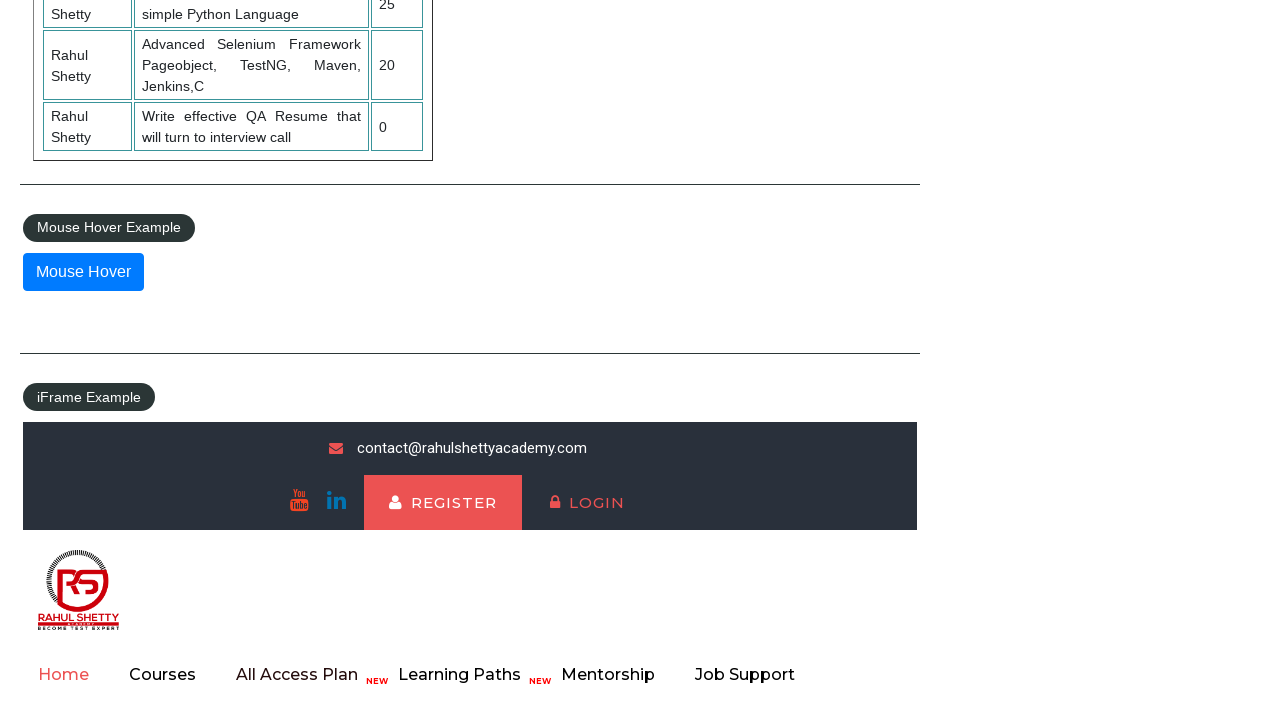

Waited for text h2 element inside iframe to be available
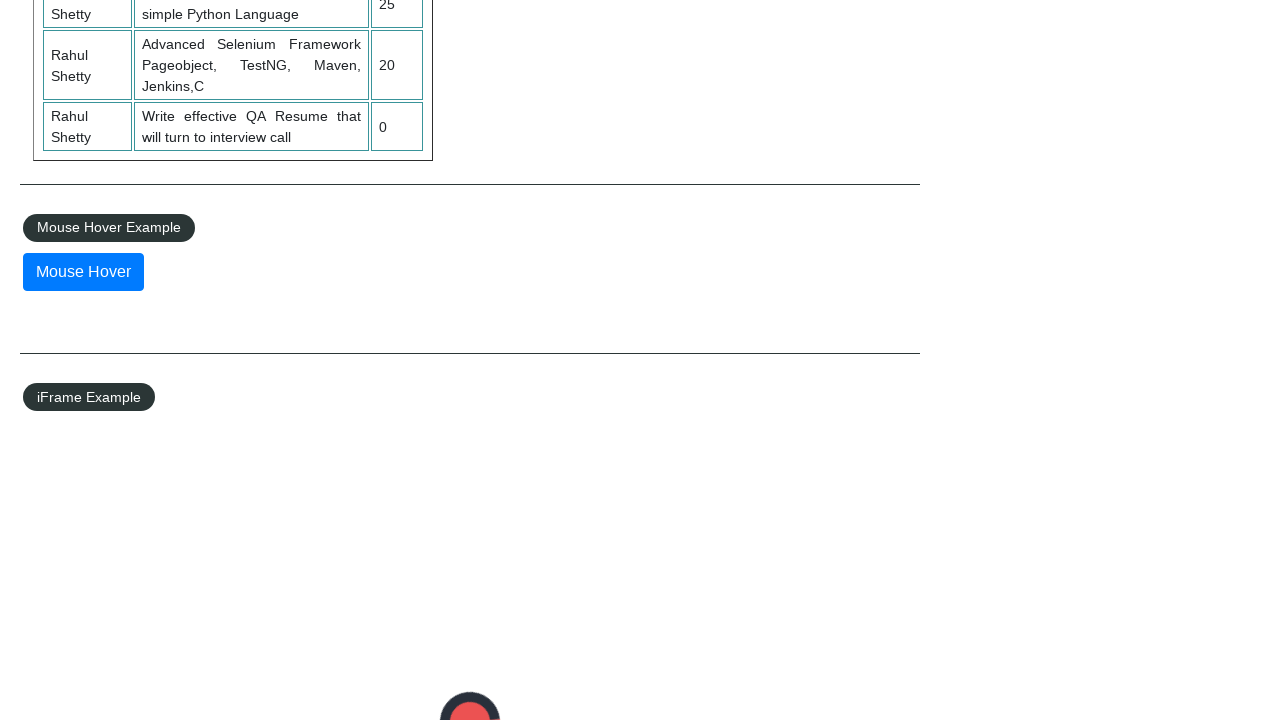

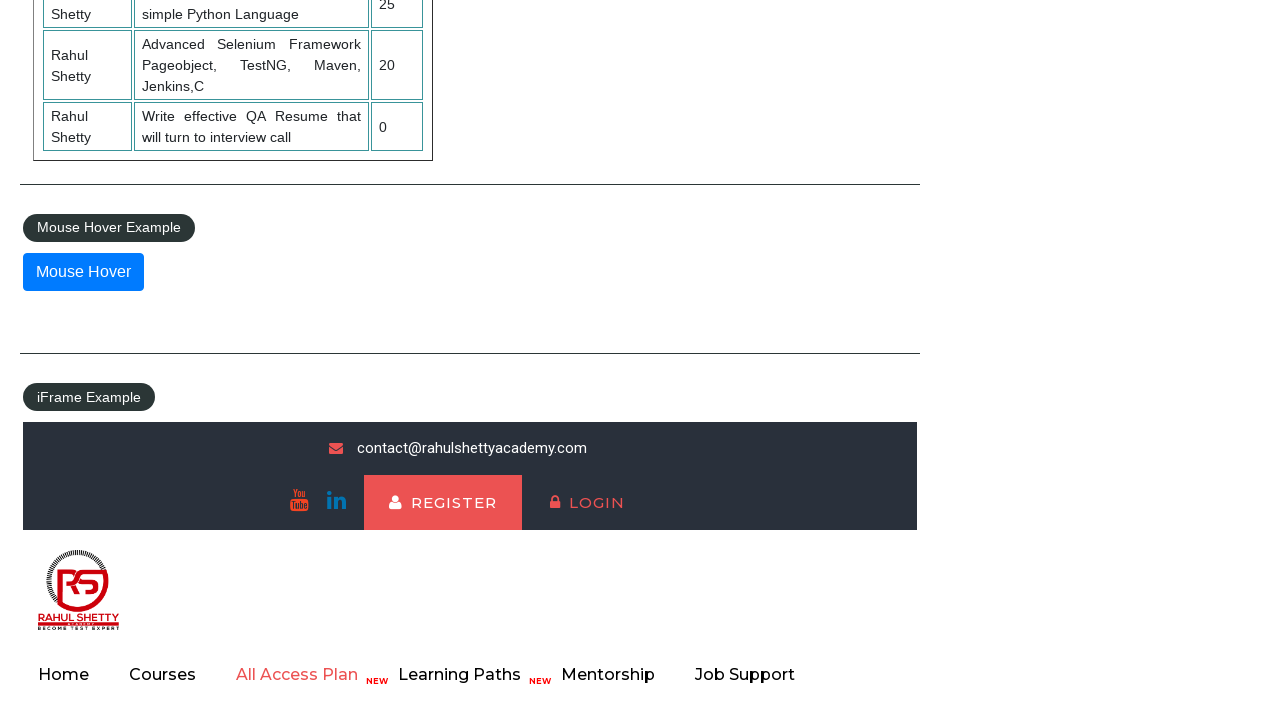